Tests multi-tab browser functionality by opening a new tab, switching between tabs, and verifying page titles are accessible in each tab.

Starting URL: https://the-internet.herokuapp.com/dynamic_loading/1

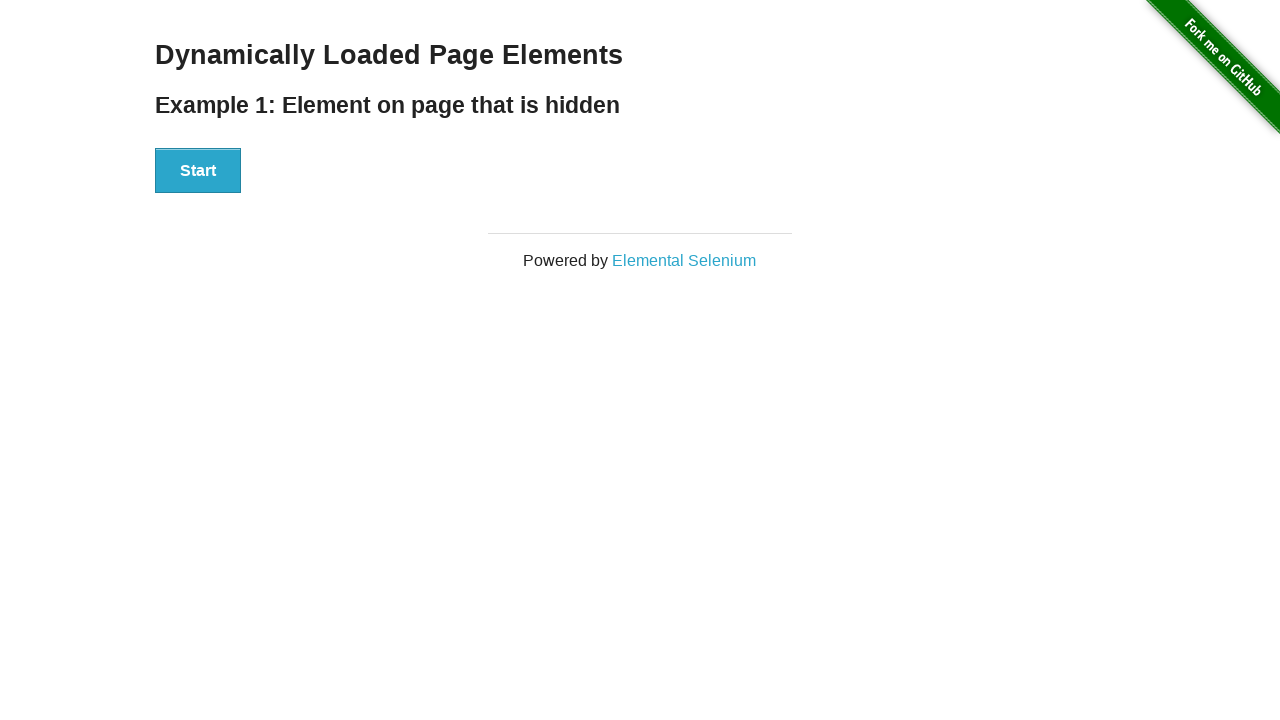

Created a new tab
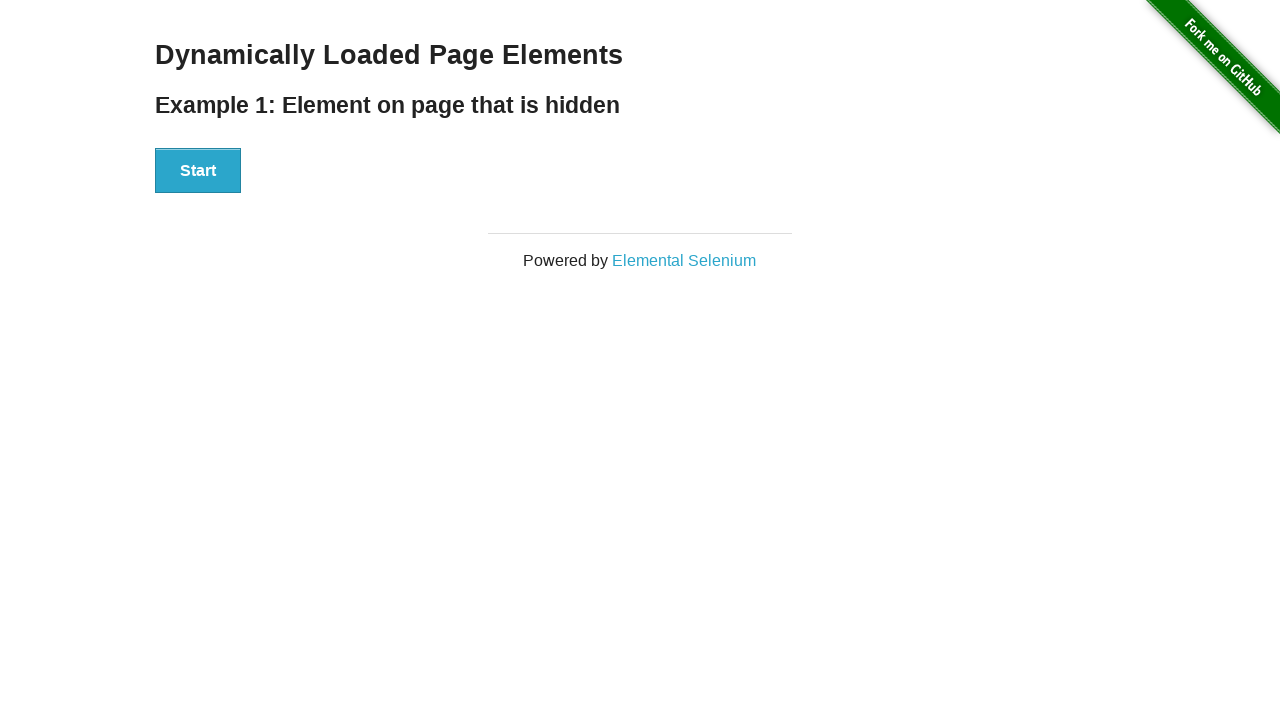

Navigated new tab to https://the-internet.herokuapp.com/
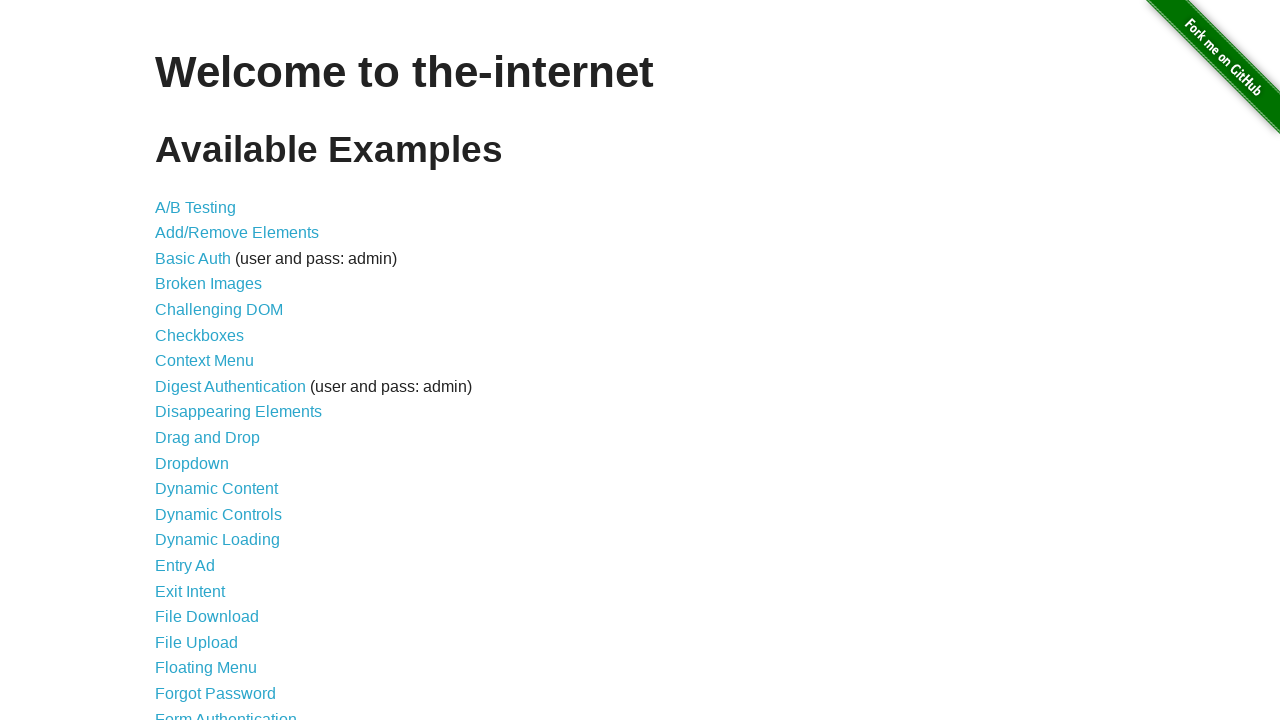

Retrieved all pages in the context
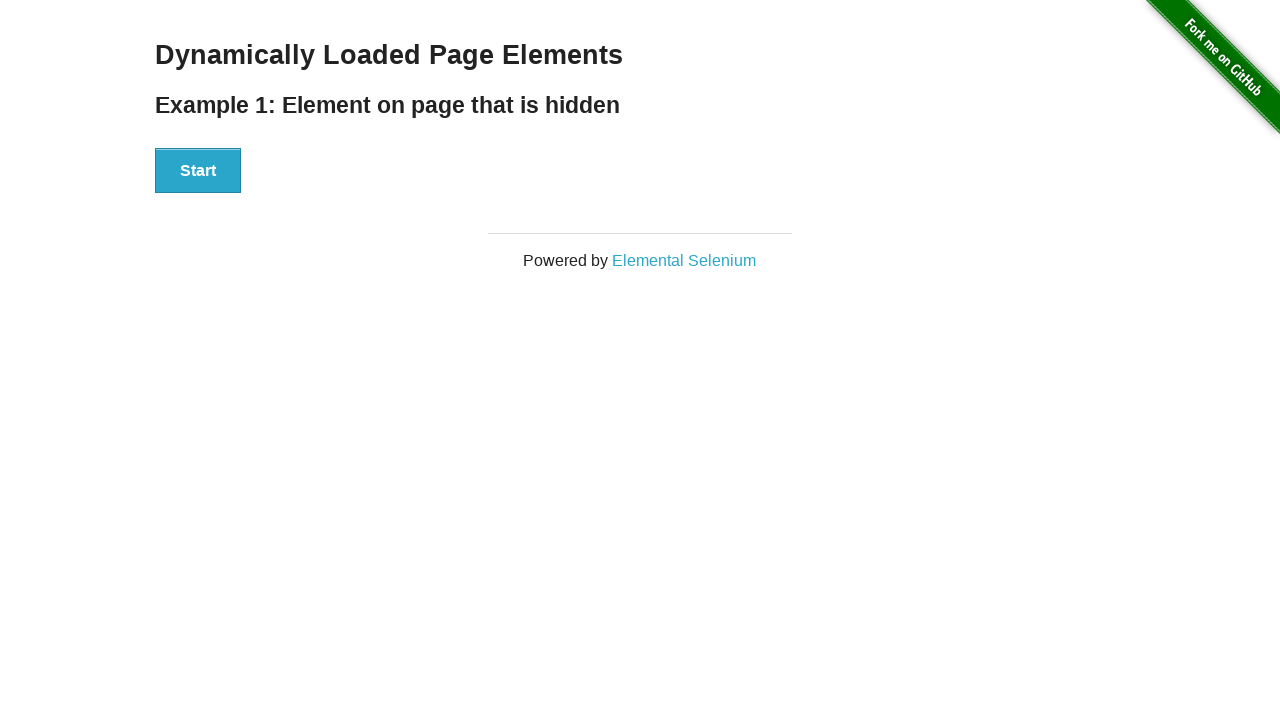

Brought new tab to front
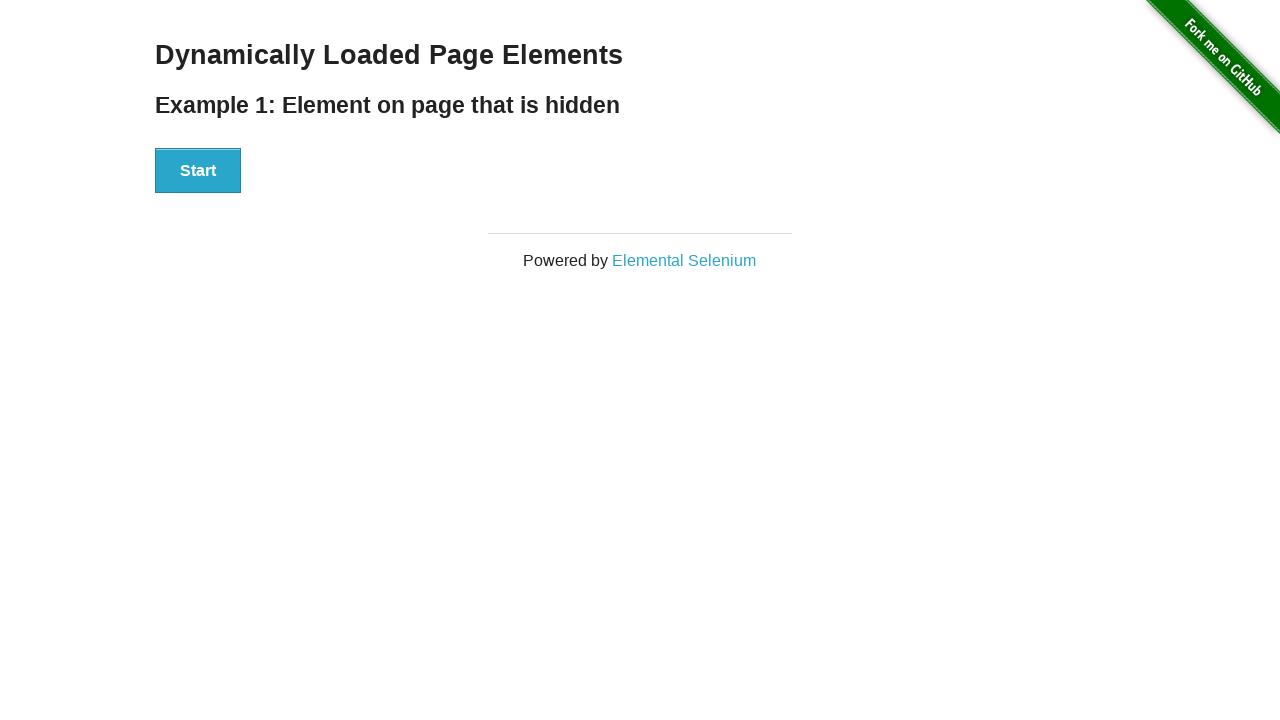

Waited 1000ms for page stability
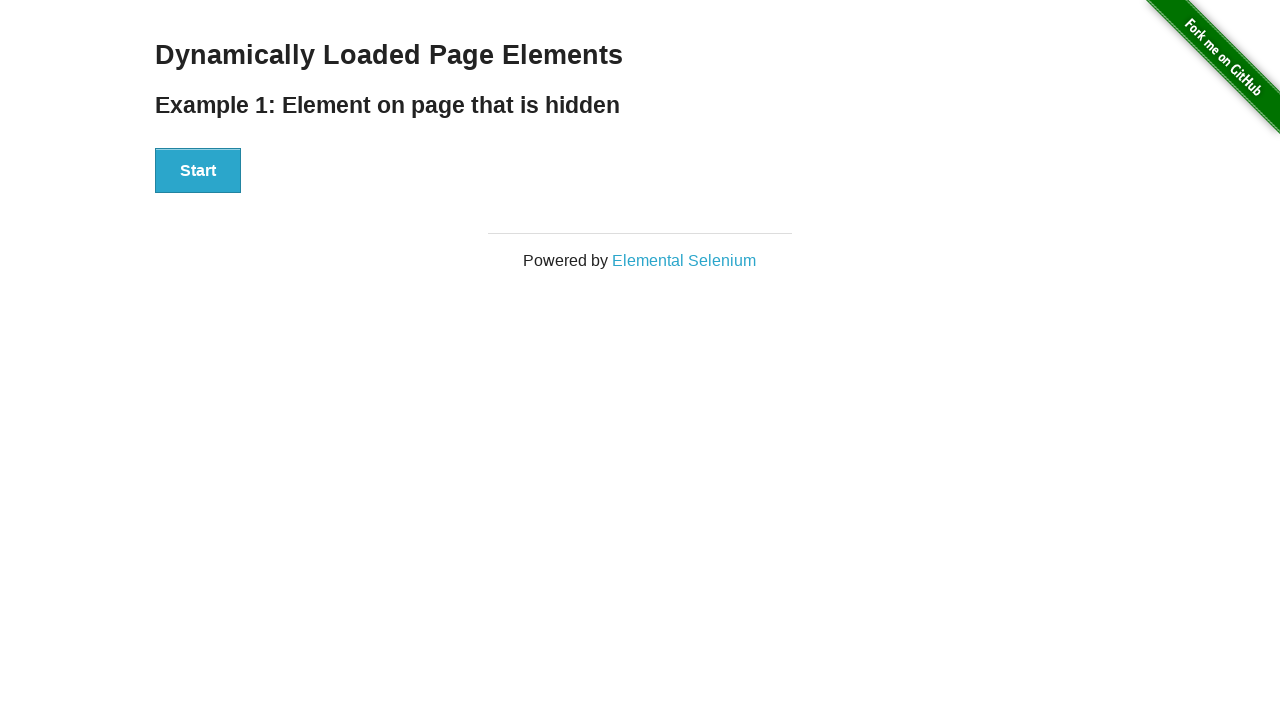

New tab reached domcontentloaded state
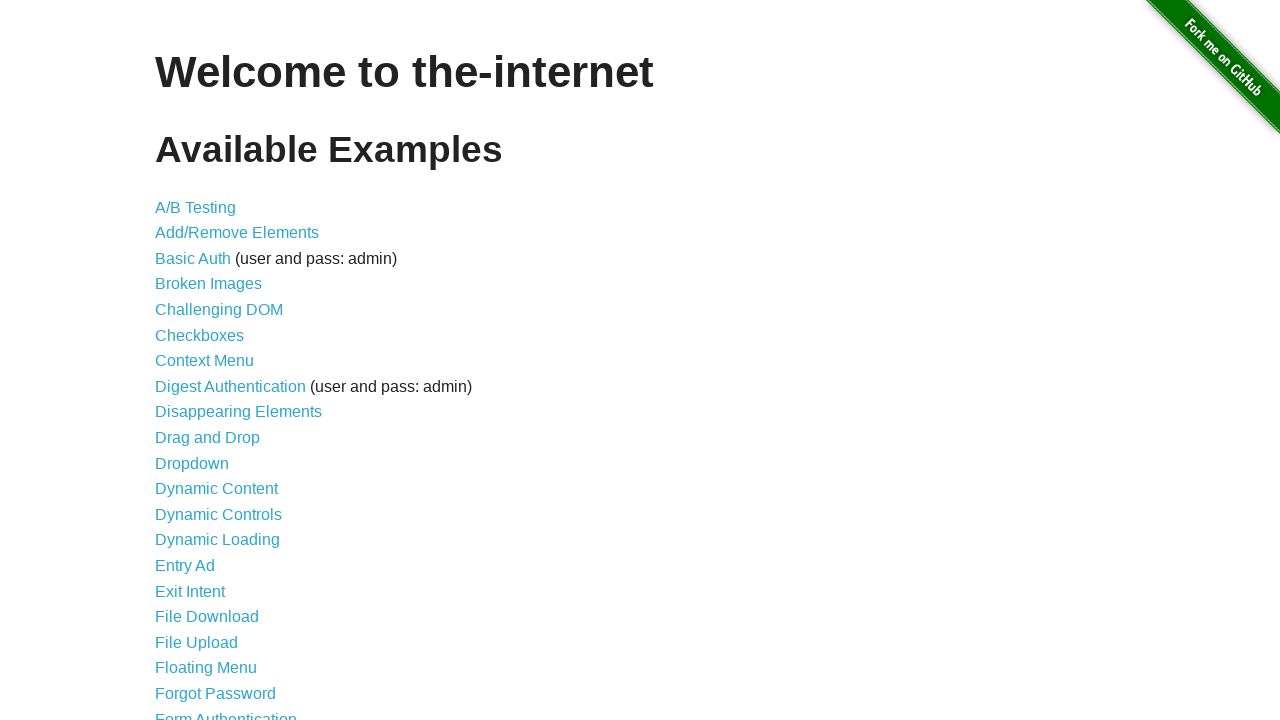

Brought original tab to front
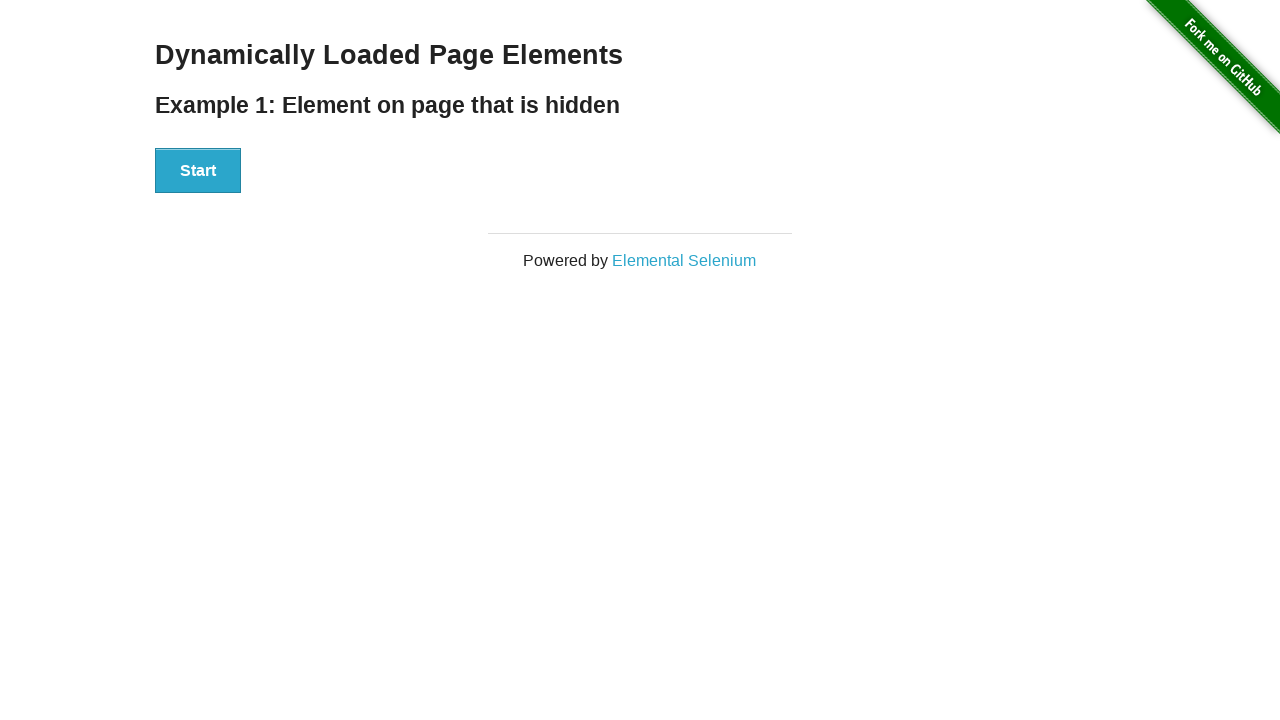

Waited 1000ms for page stability
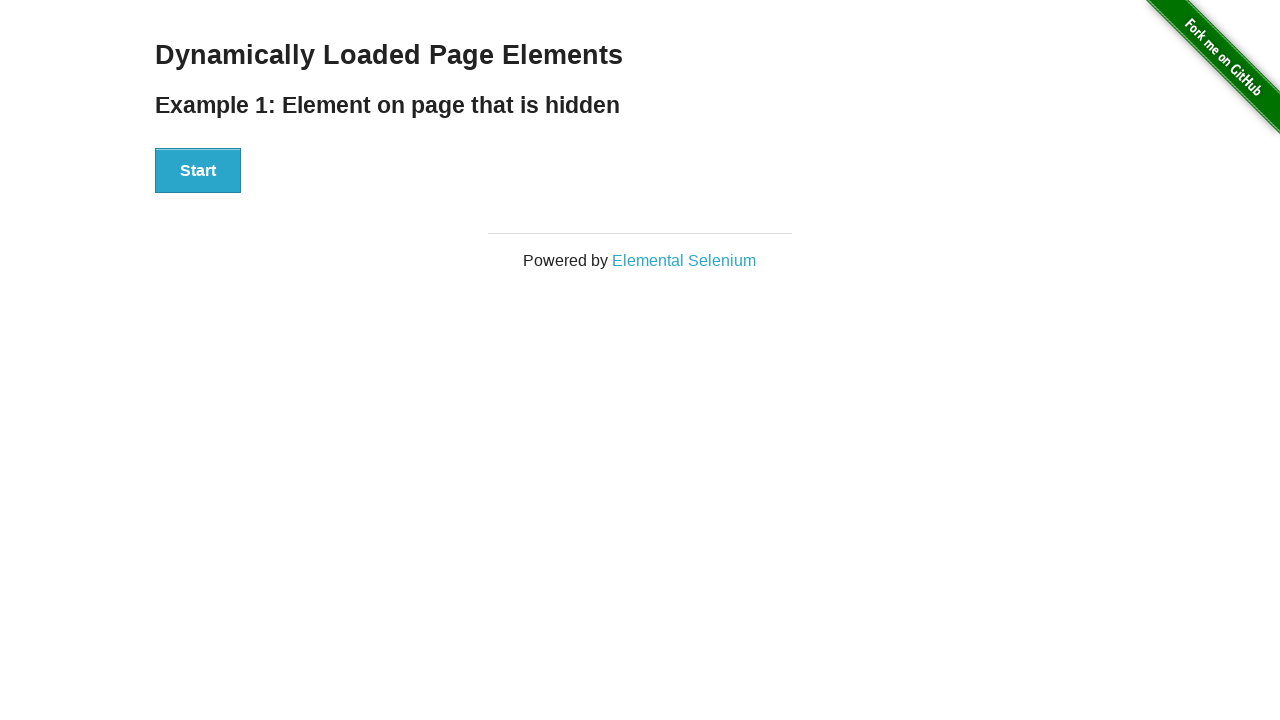

Original tab reached domcontentloaded state
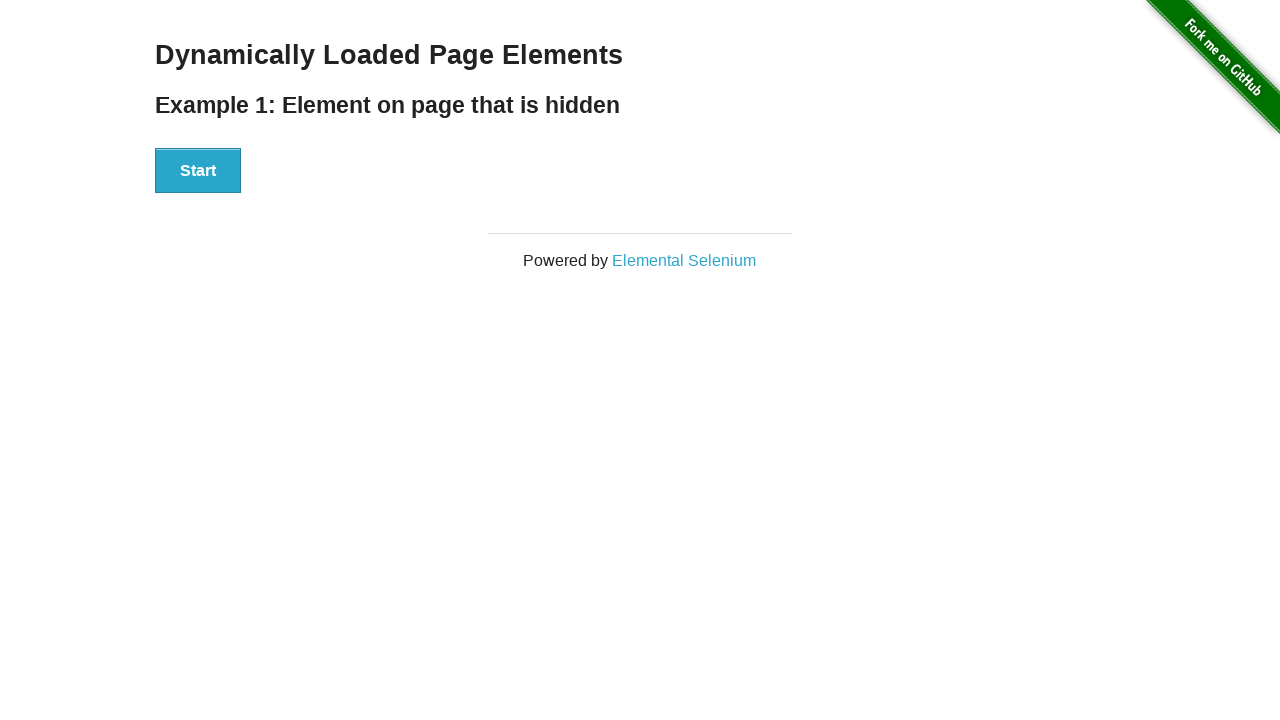

Closed the new tab
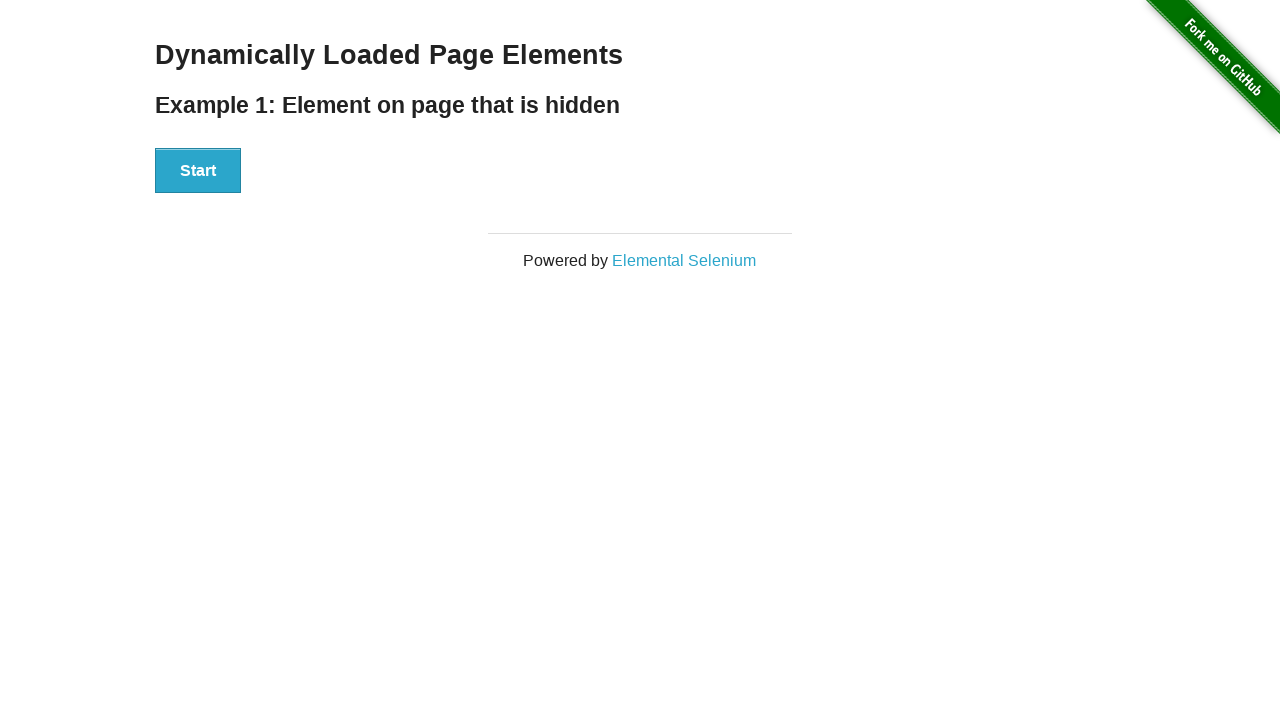

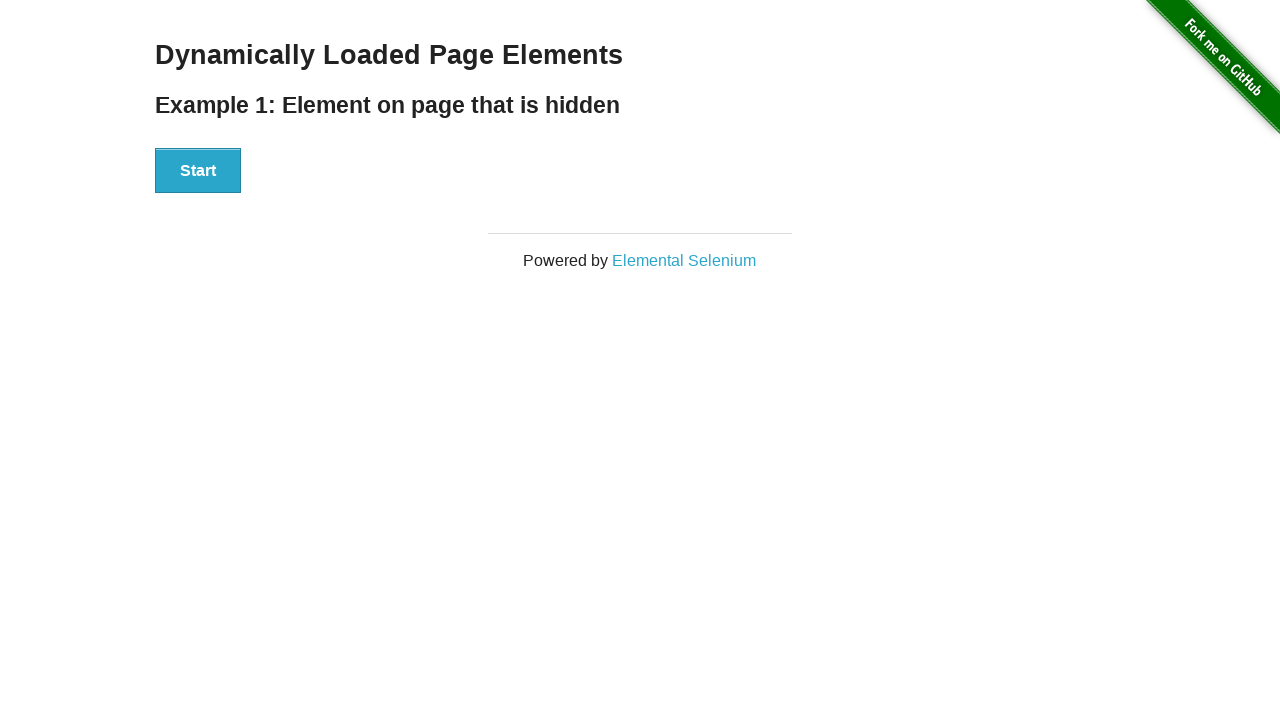